Tests searching for "ca", adding Cashews to cart, and proceeding through the checkout process

Starting URL: https://rahulshettyacademy.com/seleniumPractise/#/

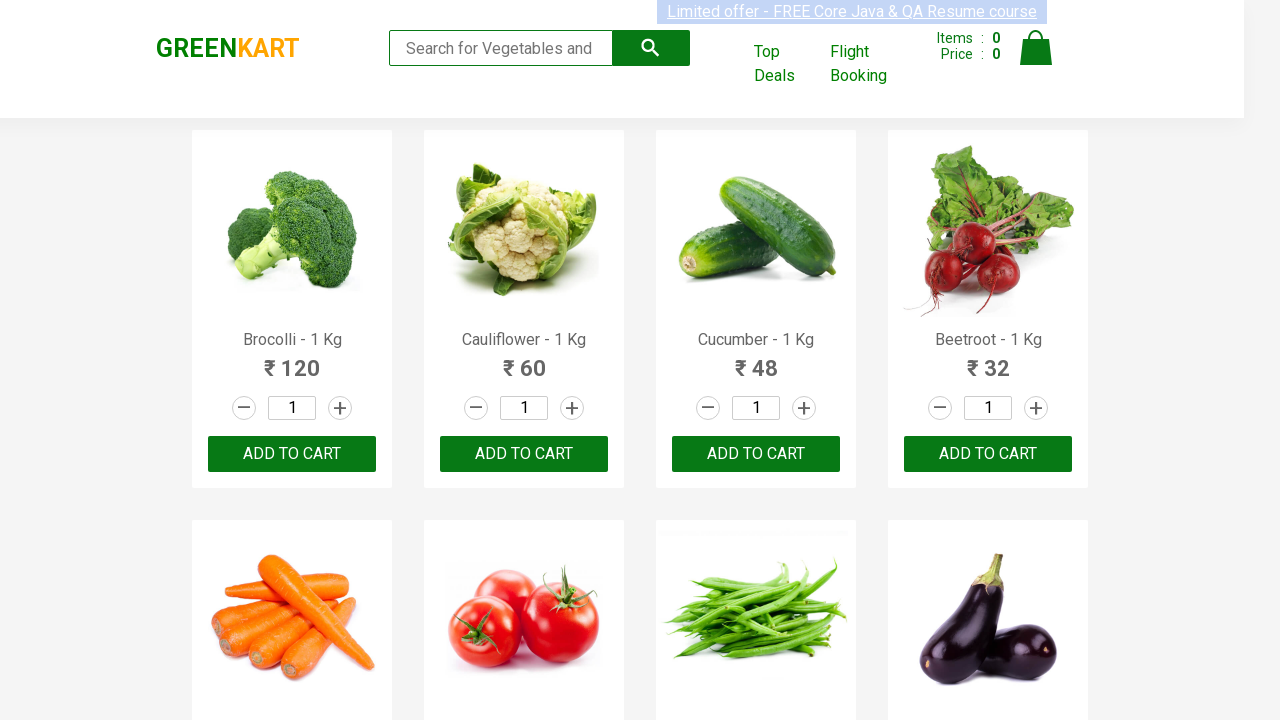

Cleared search keyword field on .search-keyword
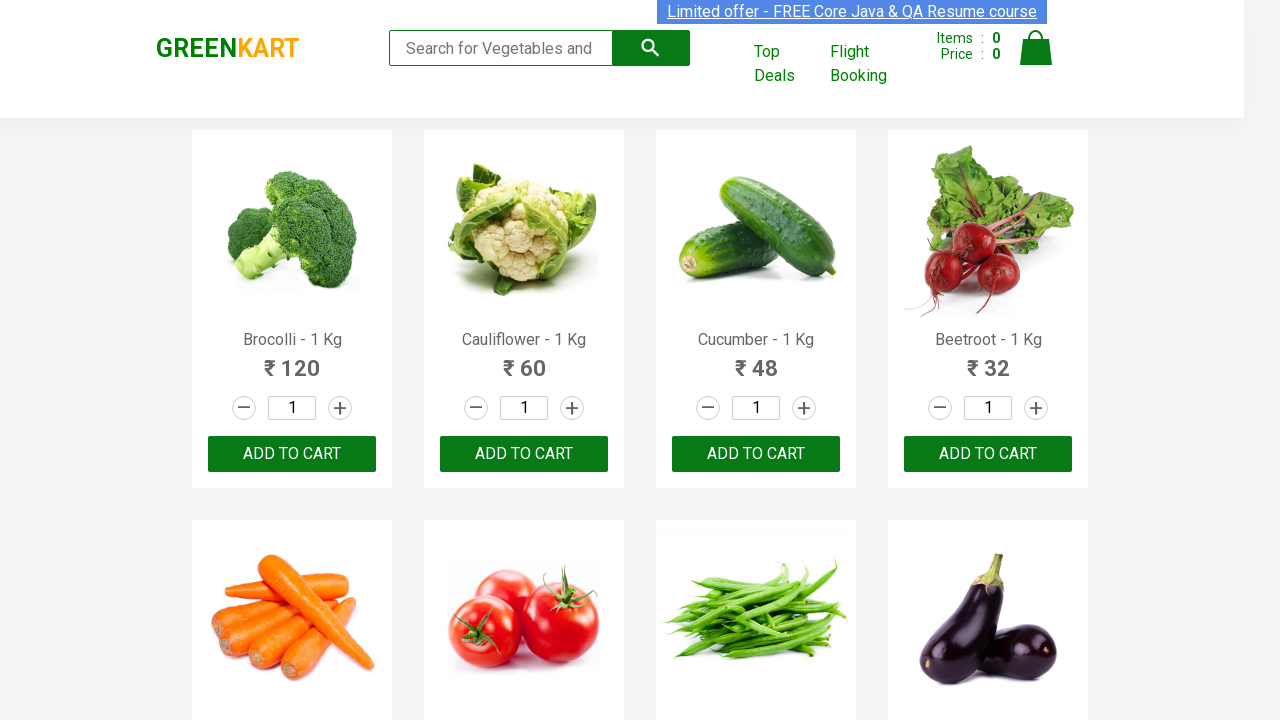

Entered 'ca' in search field to filter products on .search-keyword
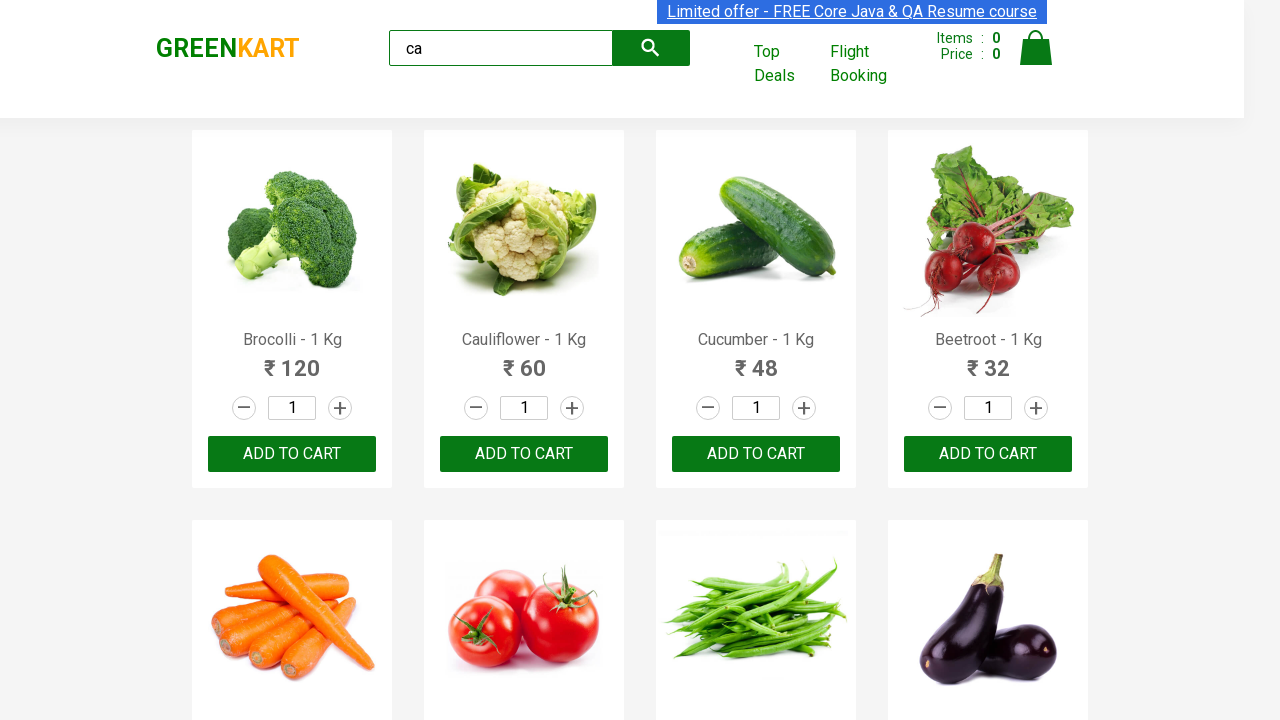

Waited for products to filter by search term 'ca'
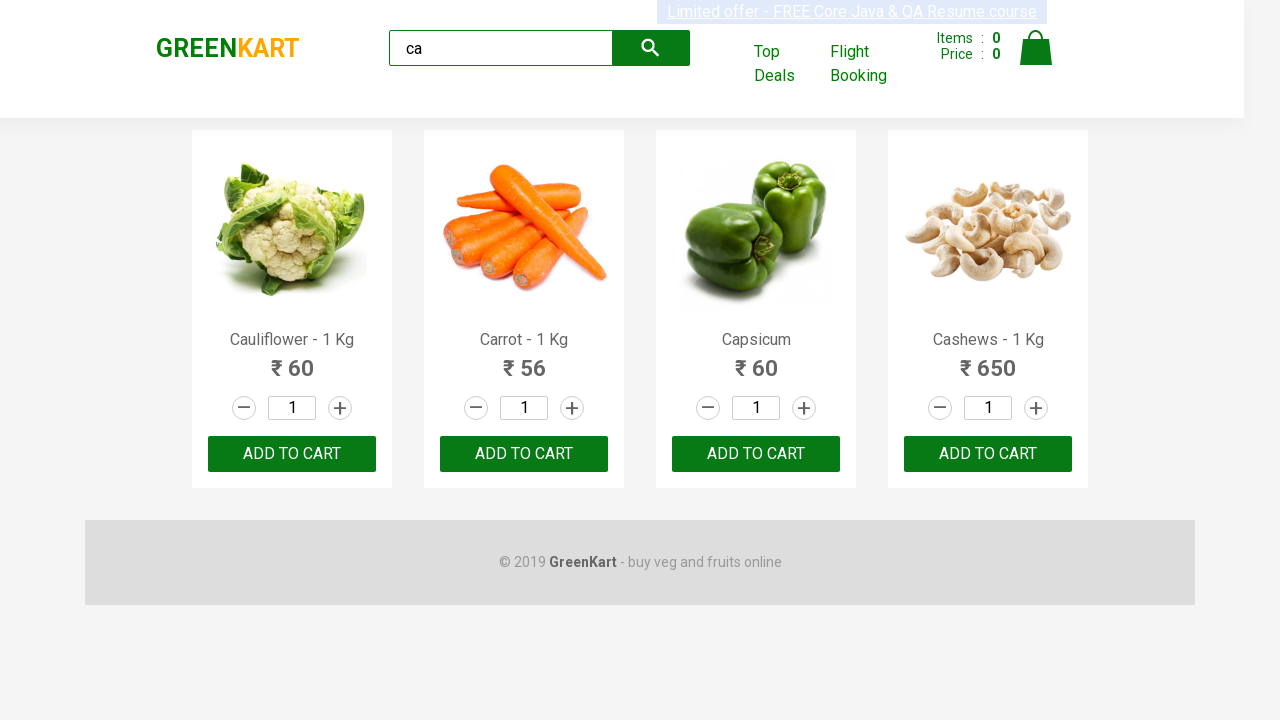

Found and clicked ADD TO CART button for Cashews product at (988, 454) on .products .product >> nth=3 >> button
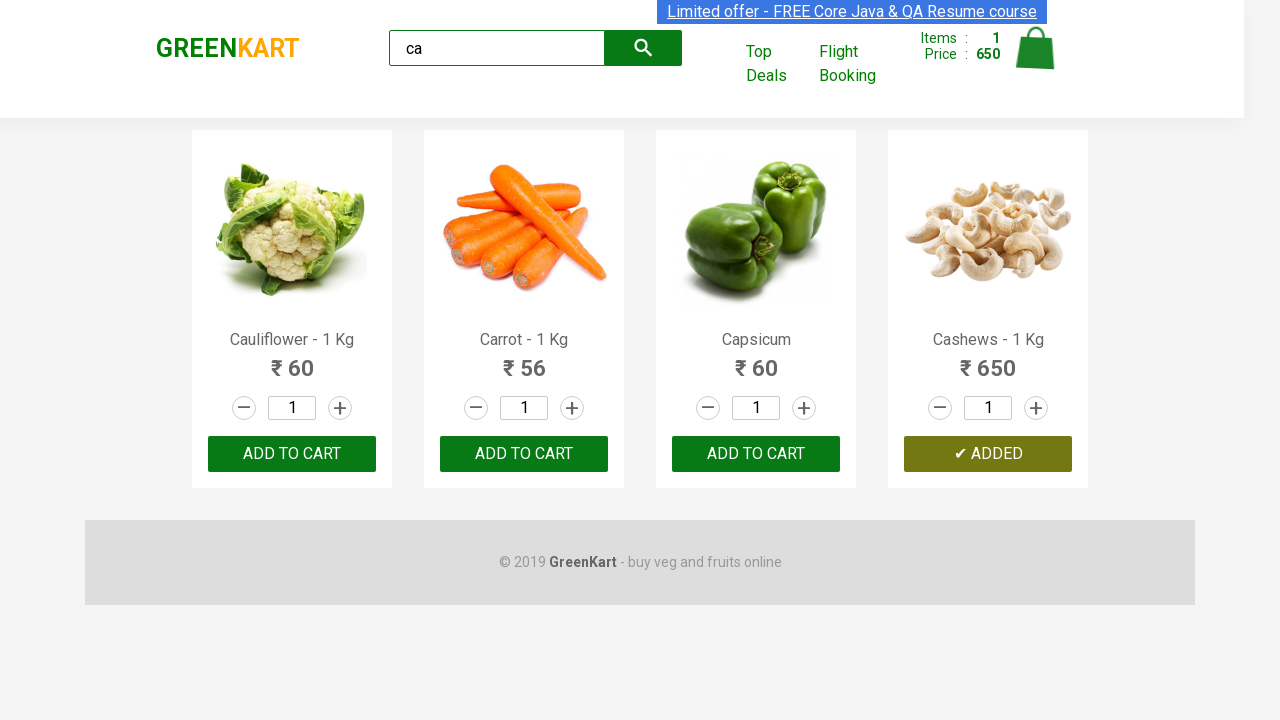

Clicked cart icon to view shopping cart at (1036, 48) on .cart-icon > img
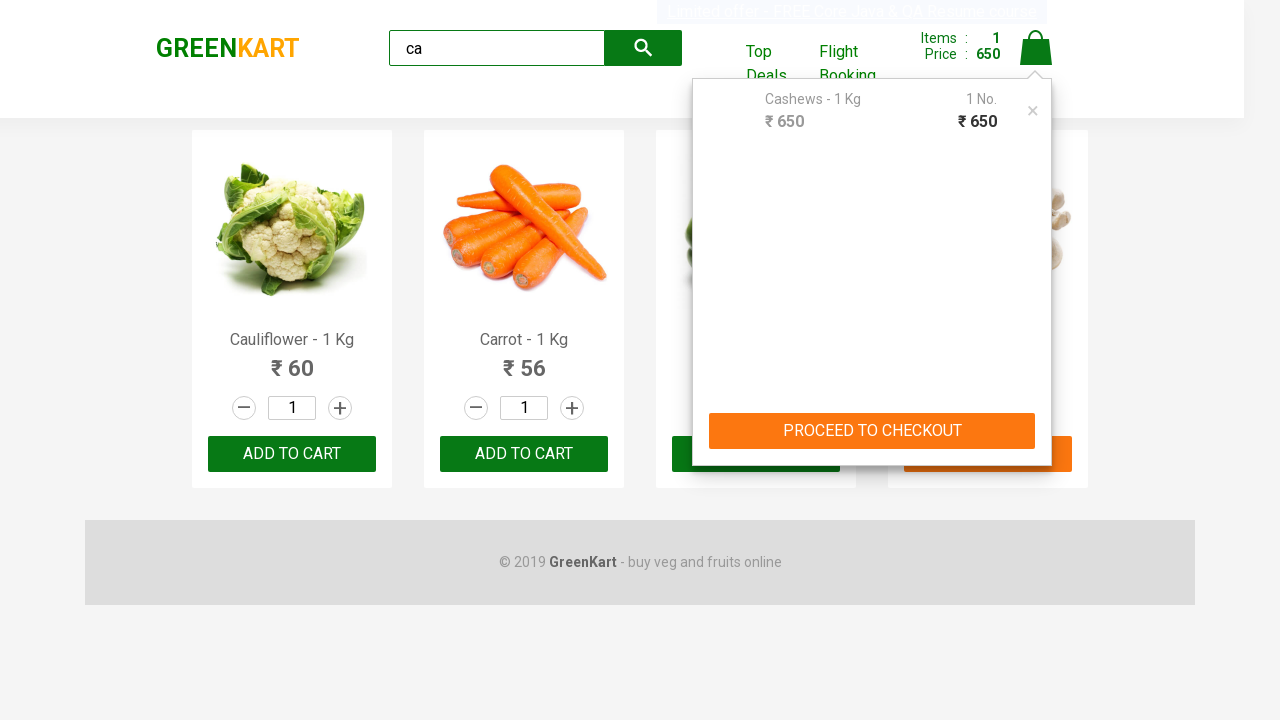

Clicked PROCEED TO CHECKOUT button at (872, 431) on text=PROCEED TO CHECKOUT
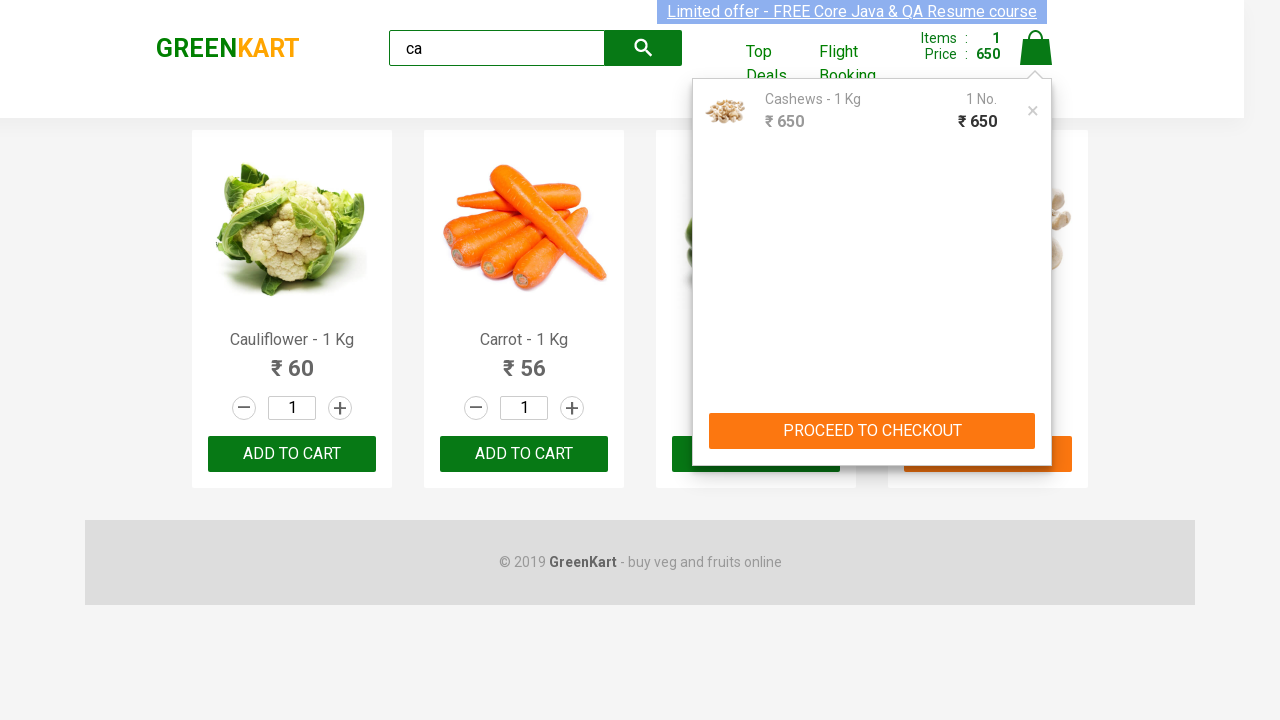

Waited for checkout page to load
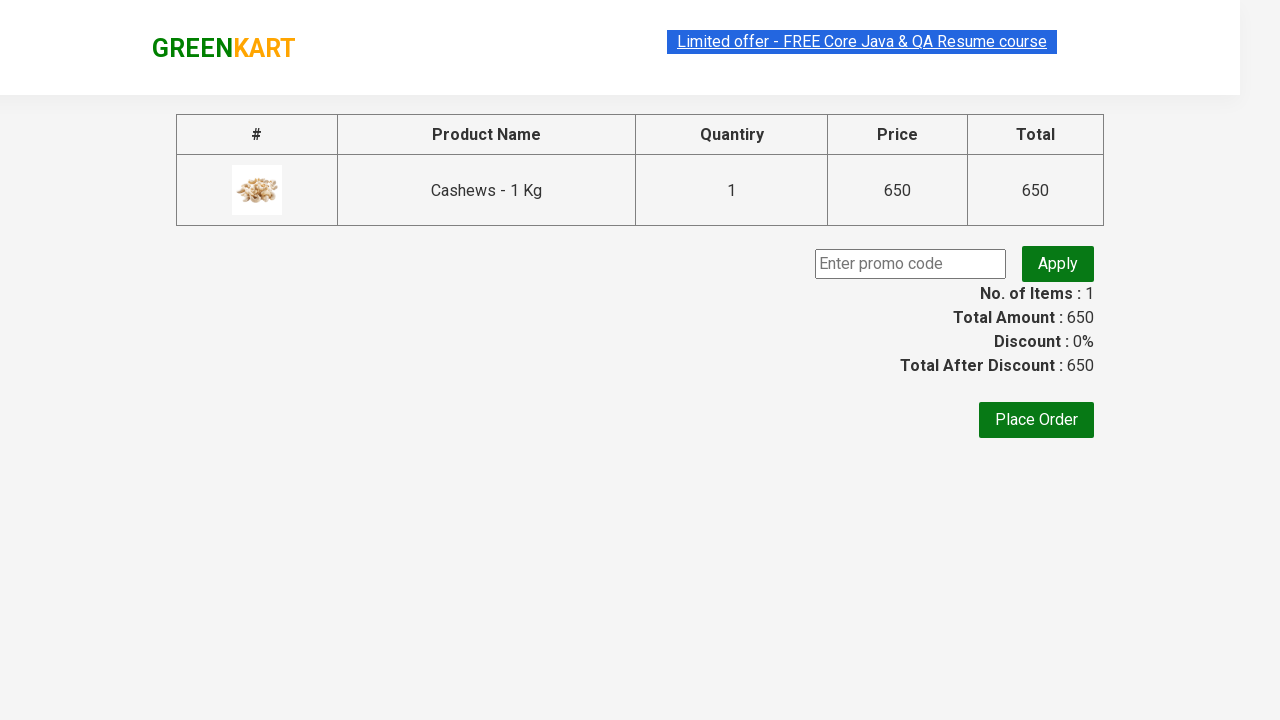

Clicked Place Order button to complete checkout process at (1036, 420) on text=Place Order
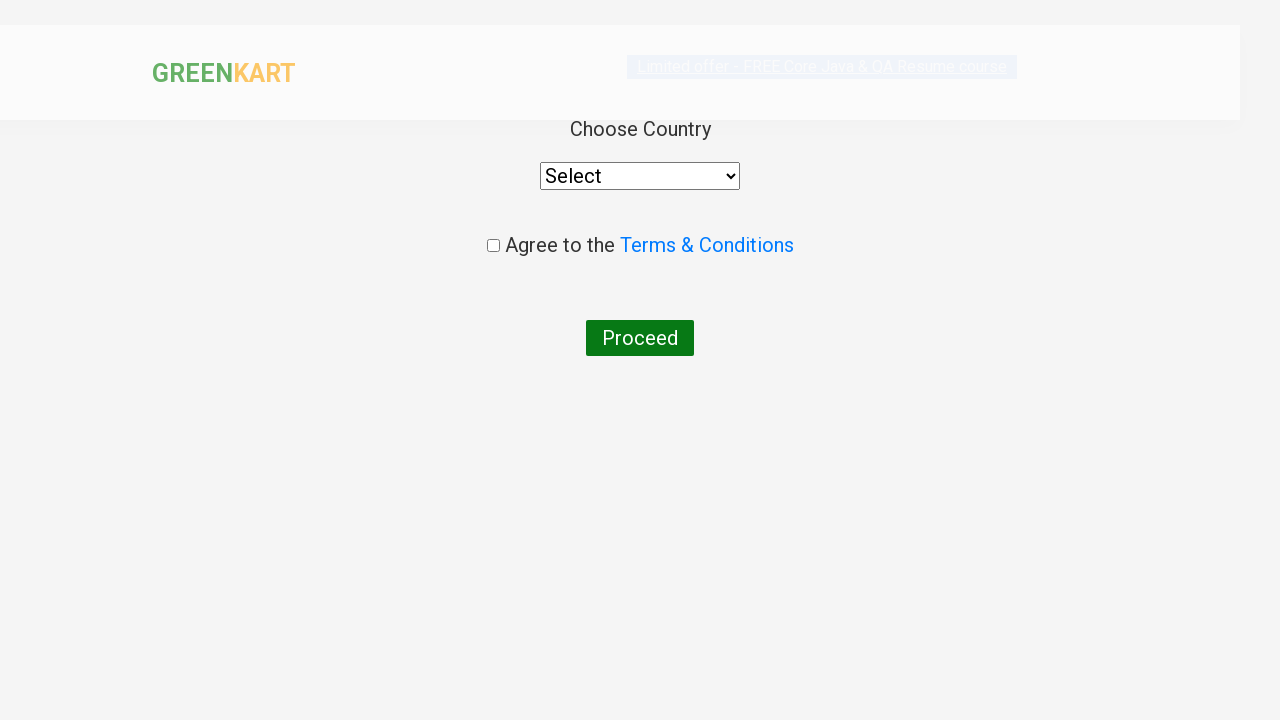

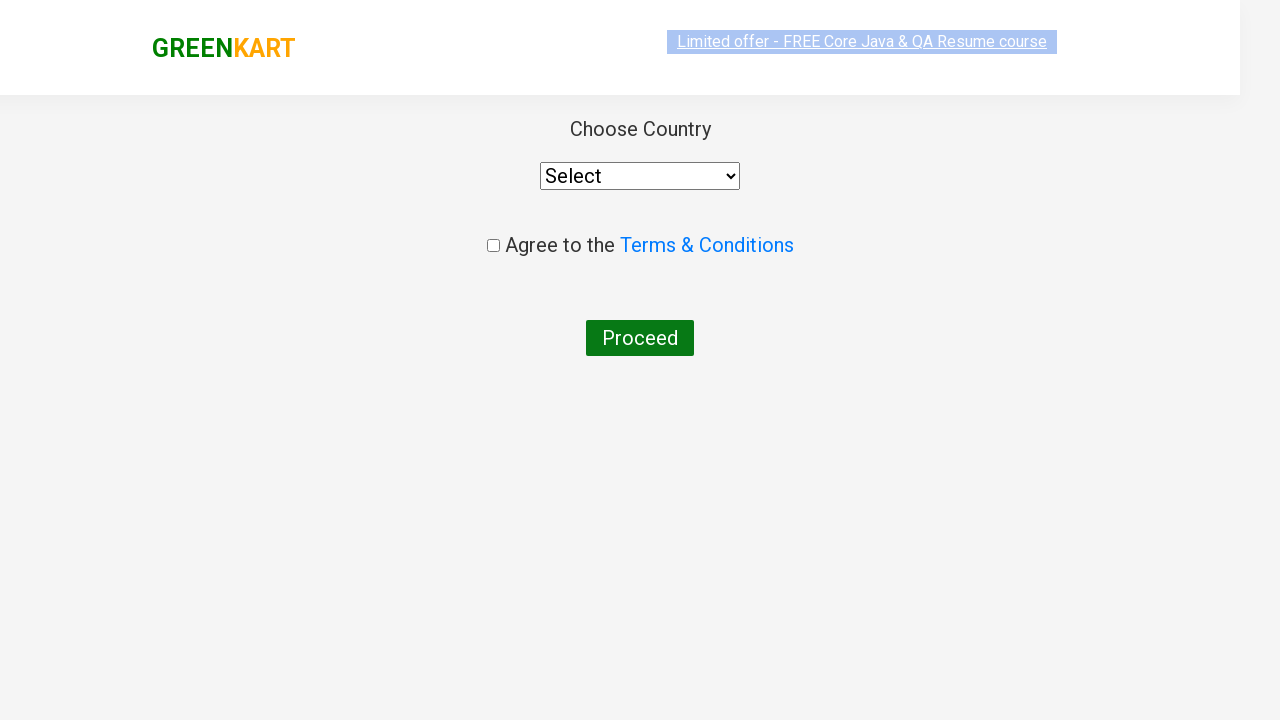